Solves a math problem by reading two numbers from the page, calculating their sum, selecting the result from a dropdown, and submitting the form

Starting URL: https://suninjuly.github.io/selects1.html

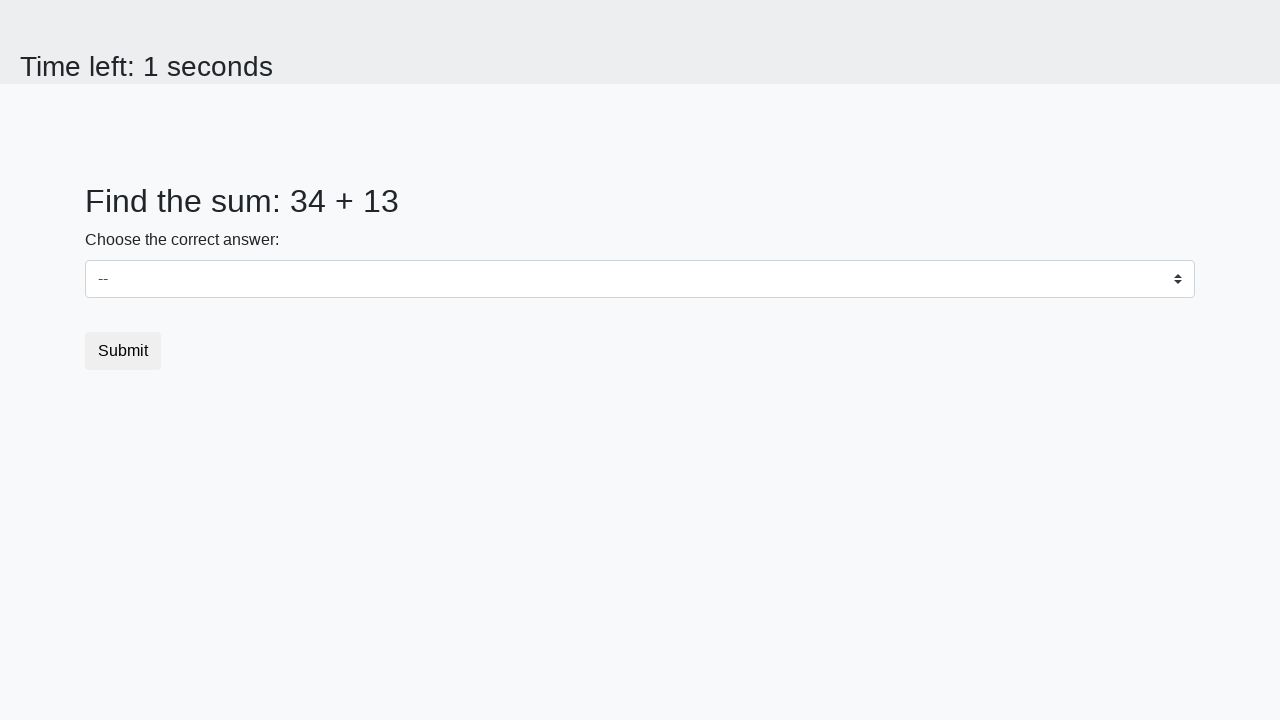

Retrieved first number from #num1 element
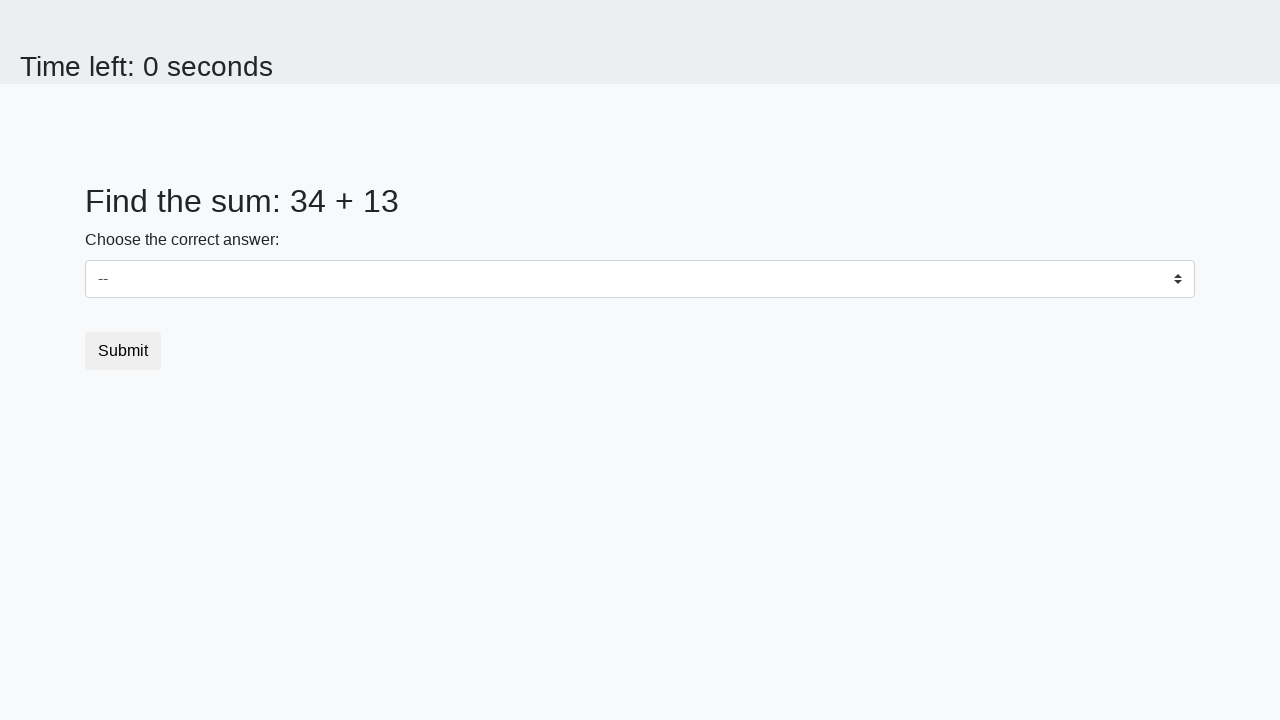

Retrieved second number from #num2 element
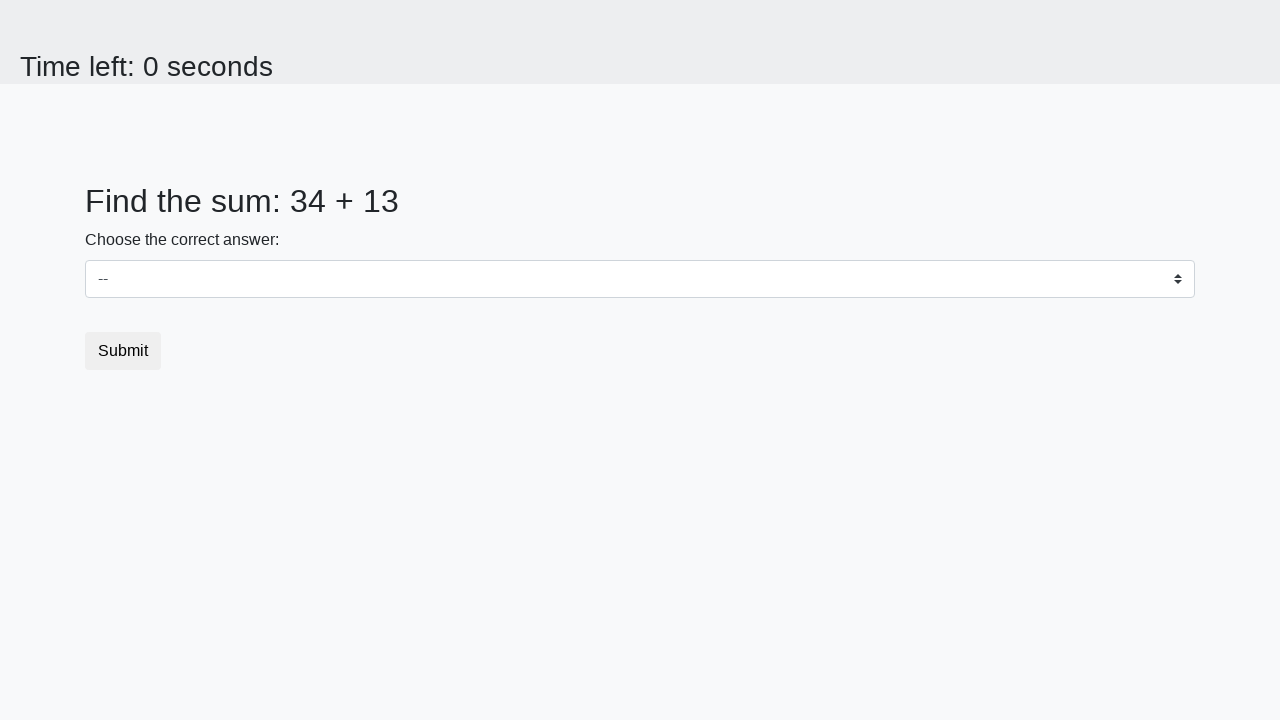

Calculated sum: 34 + 13 = 47
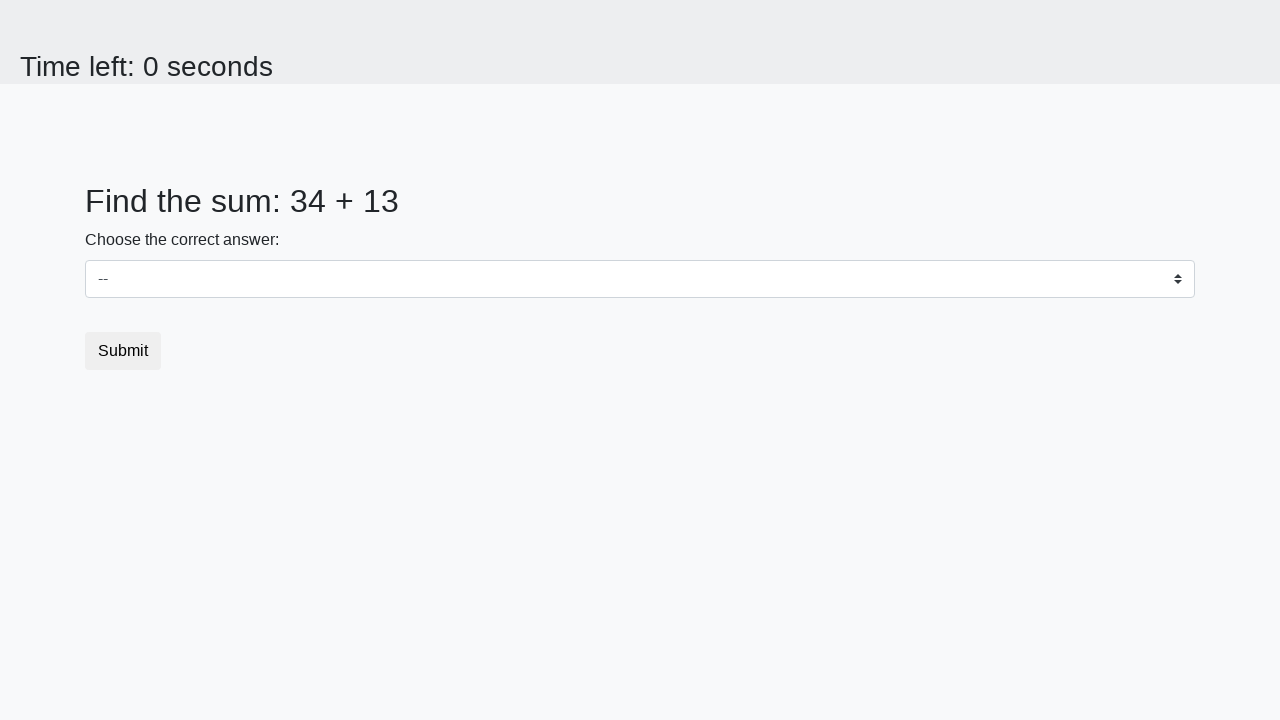

Selected 47 from the dropdown menu on select
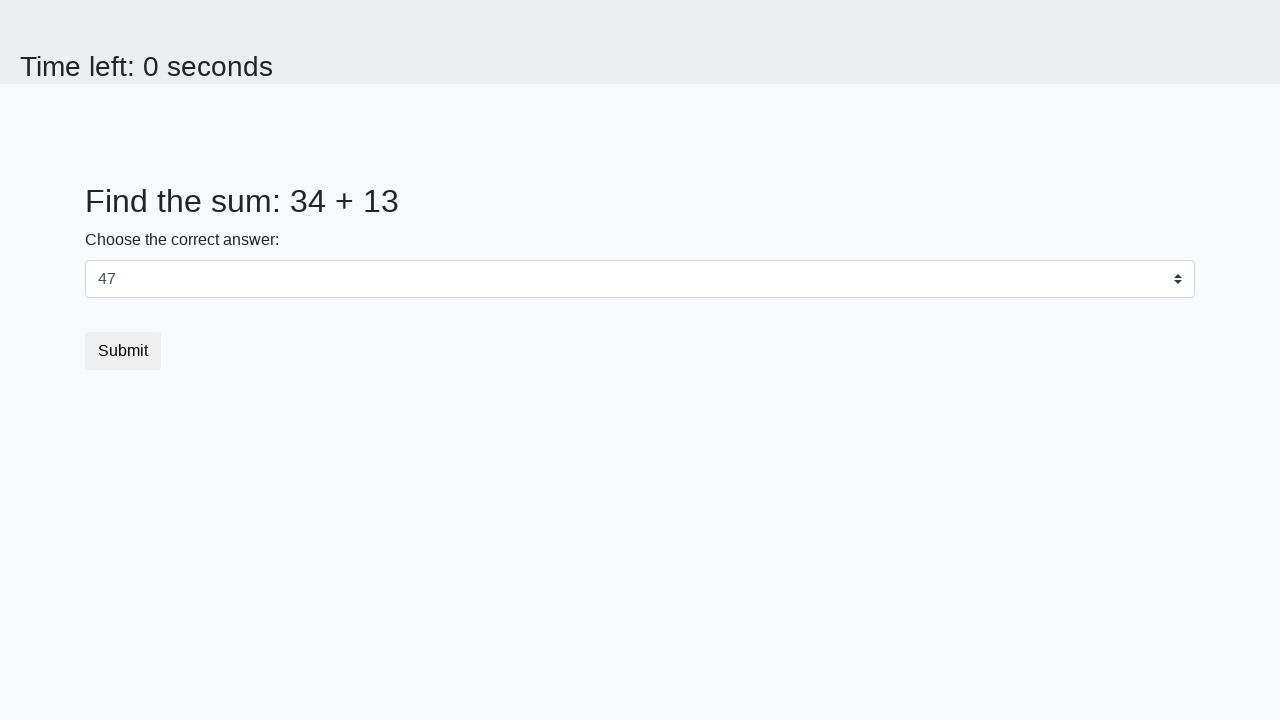

Clicked the submit button at (123, 351) on button.btn
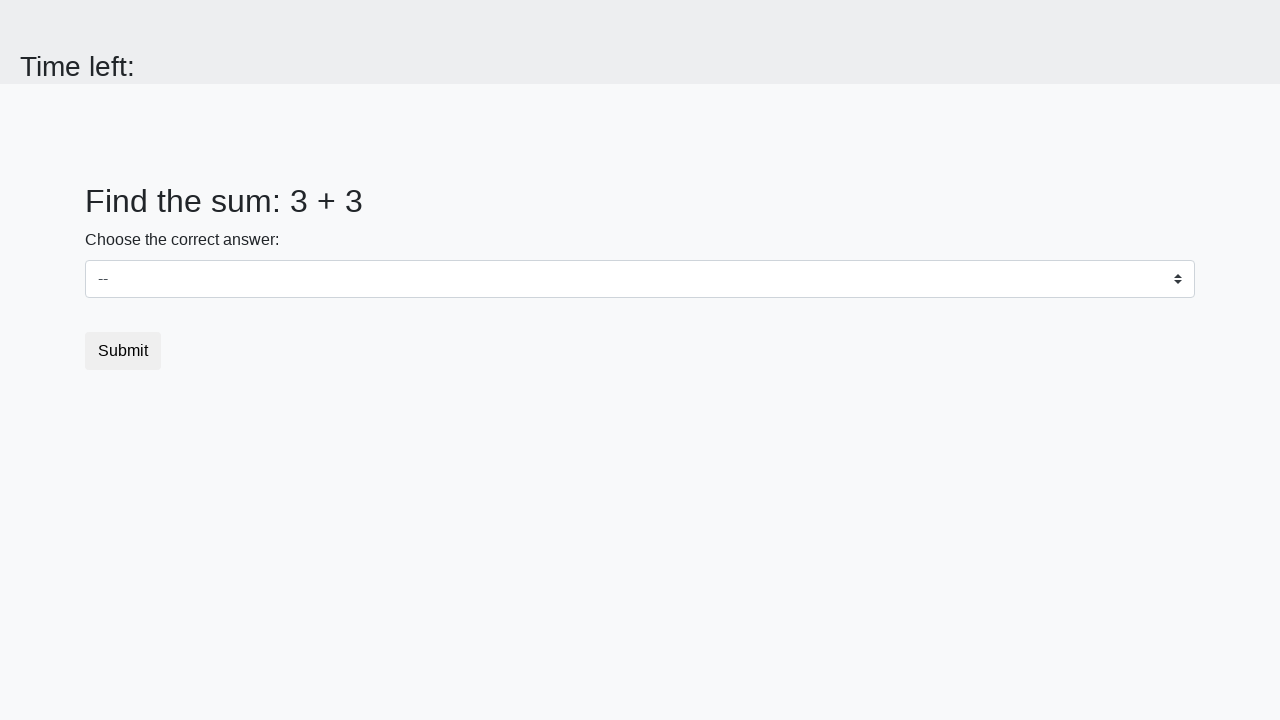

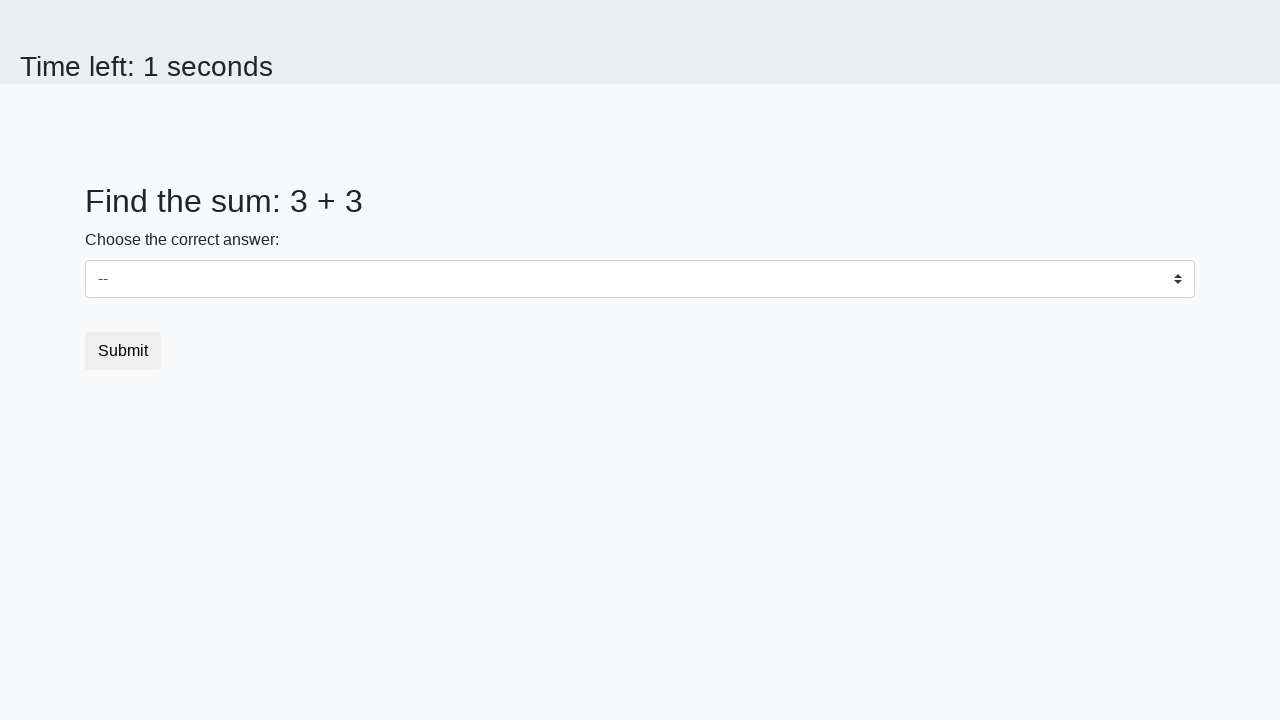